Tests browser window size manipulation by getting the default window size, then setting a custom dimension (1000x400) and verifying the new size.

Starting URL: https://www.phonepe.com/

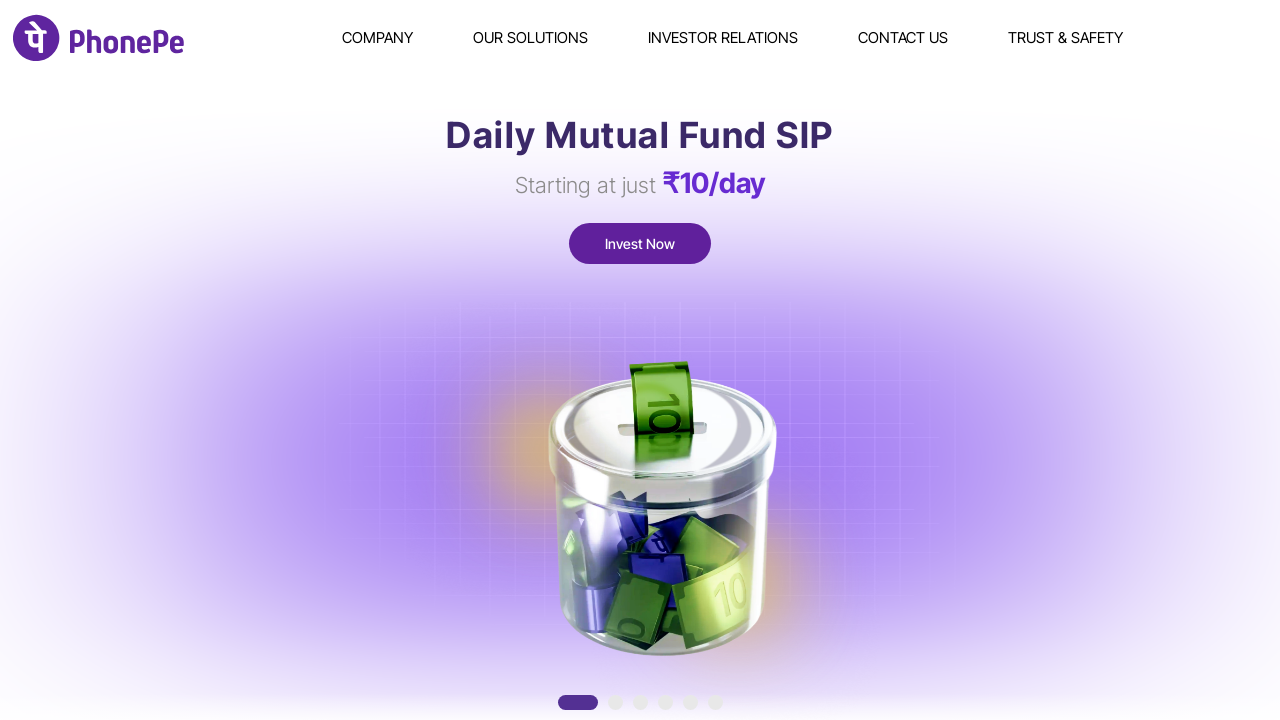

Retrieved default viewport size
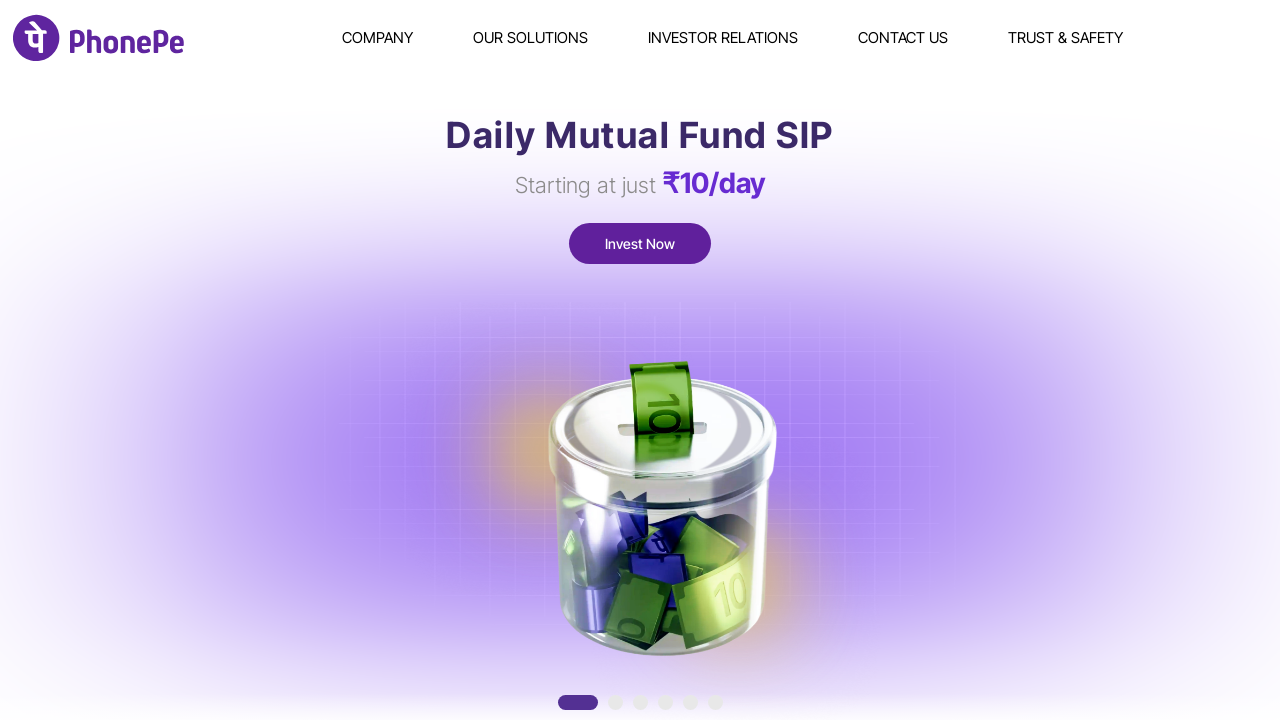

Set viewport size to 1000x400
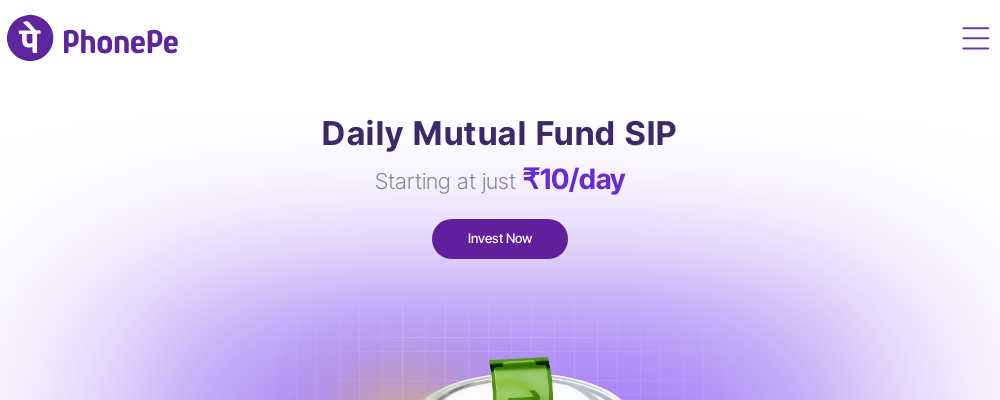

Retrieved new viewport size after resizing
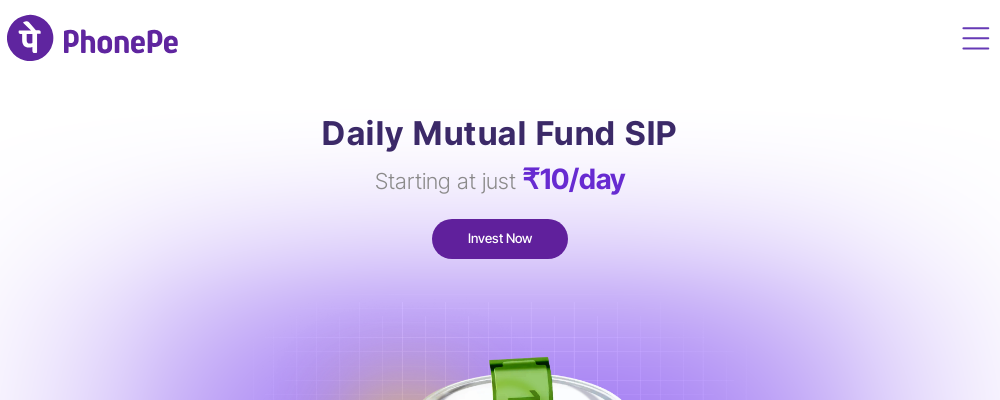

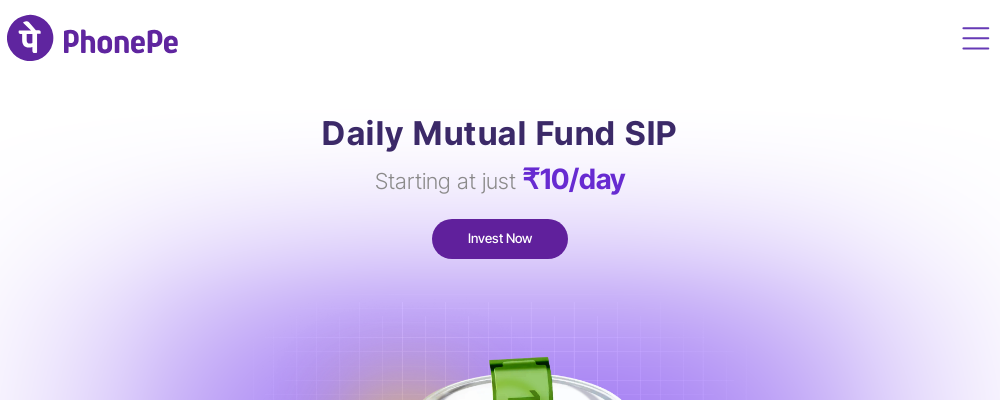